Waits for a price to reach $100, clicks a button, then solves a mathematical problem by calculating a value and submitting the answer

Starting URL: http://suninjuly.github.io/explicit_wait2.html

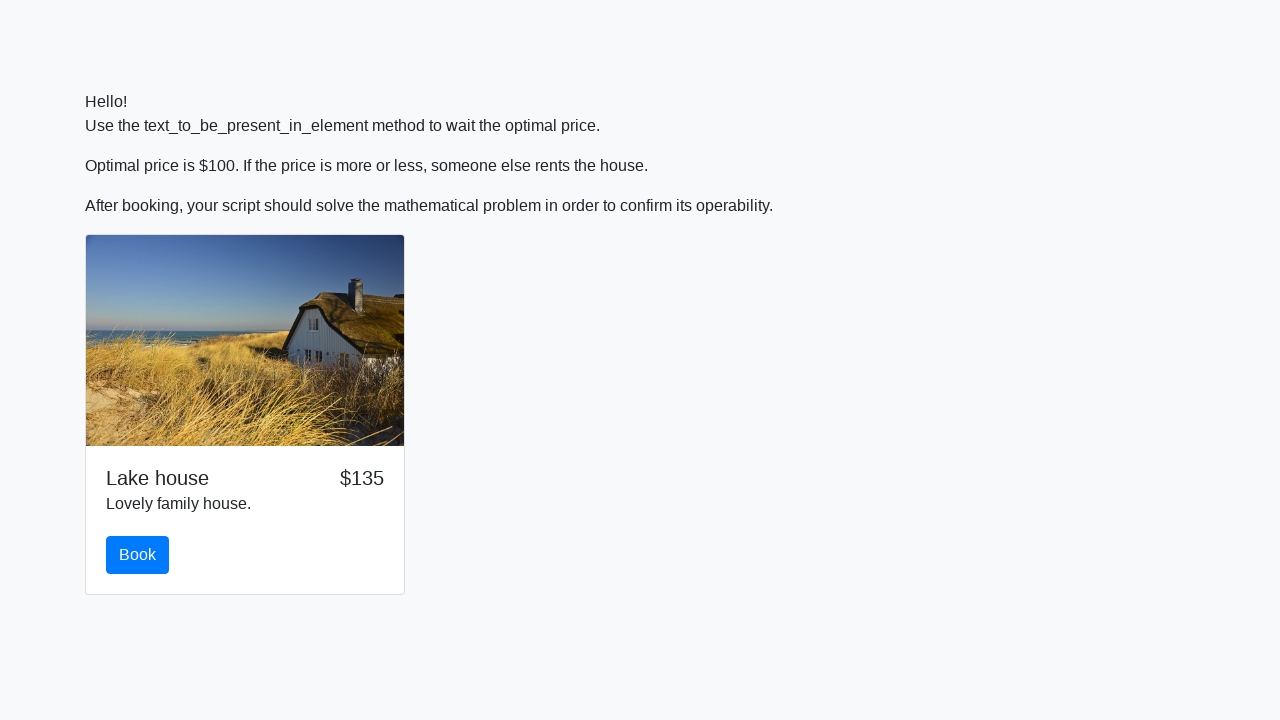

Waited for price to reach $100
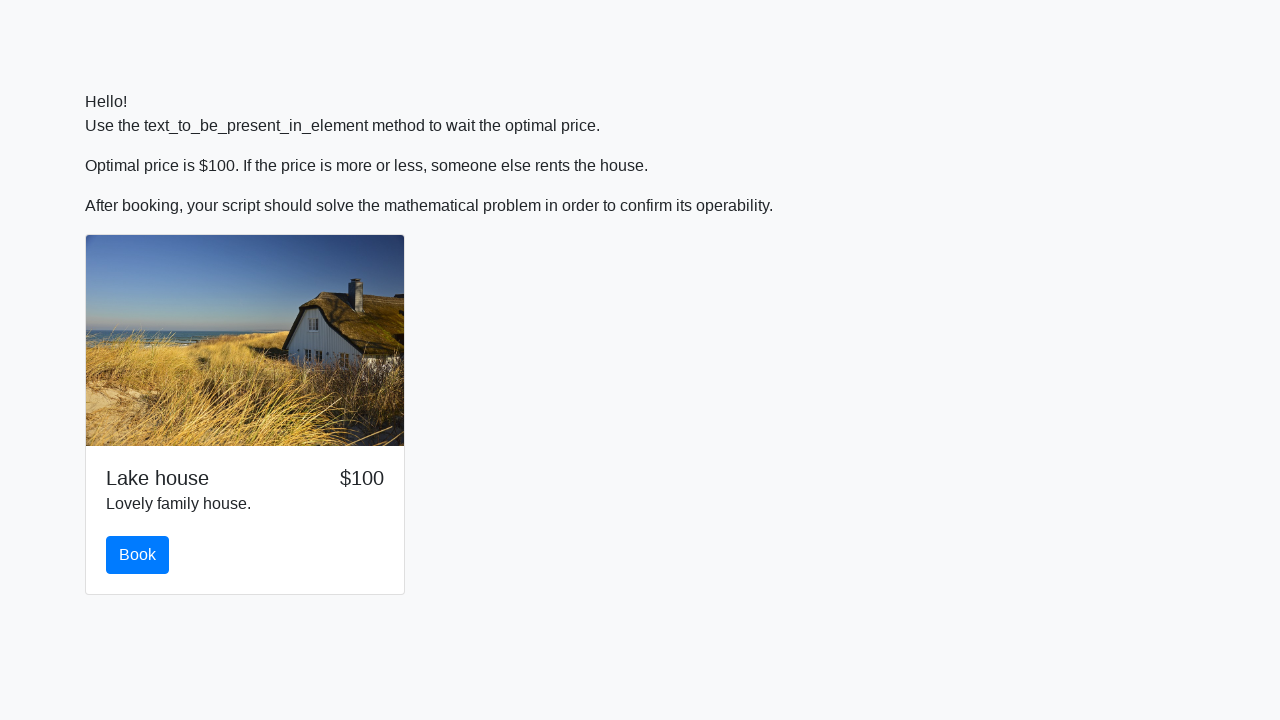

Clicked the button after price reached $100 at (138, 555) on button
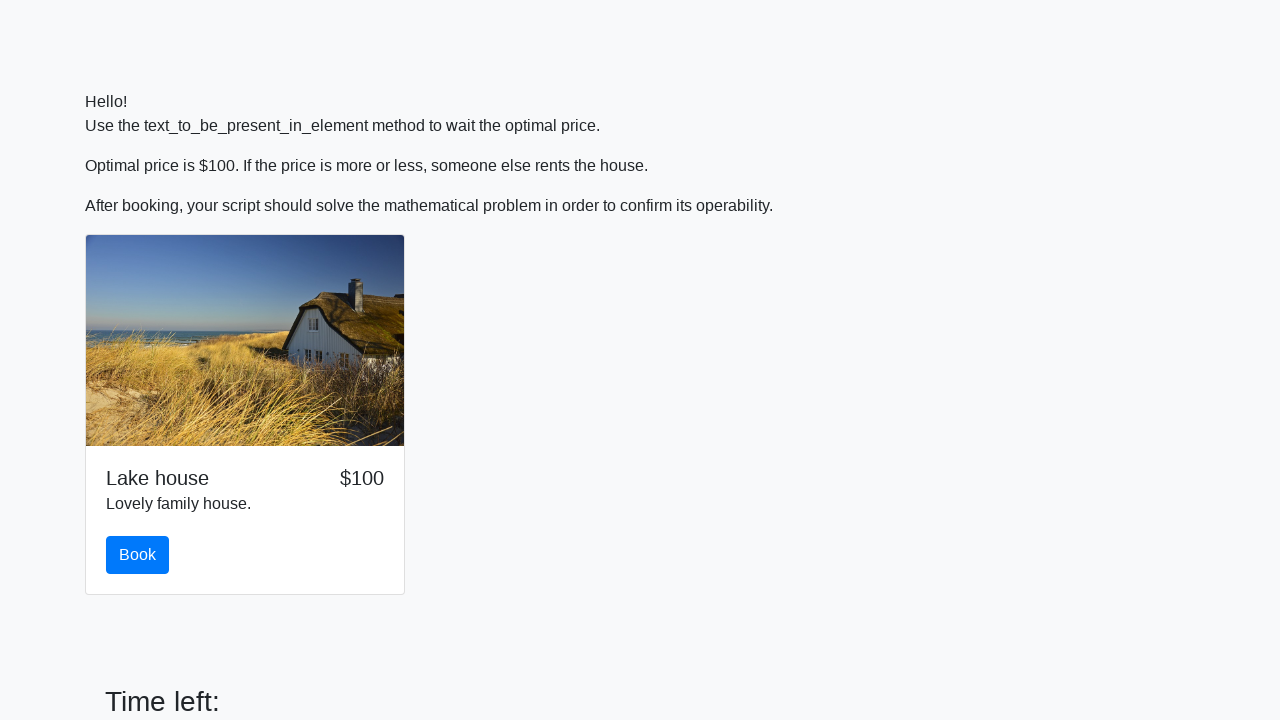

Retrieved input value: 312
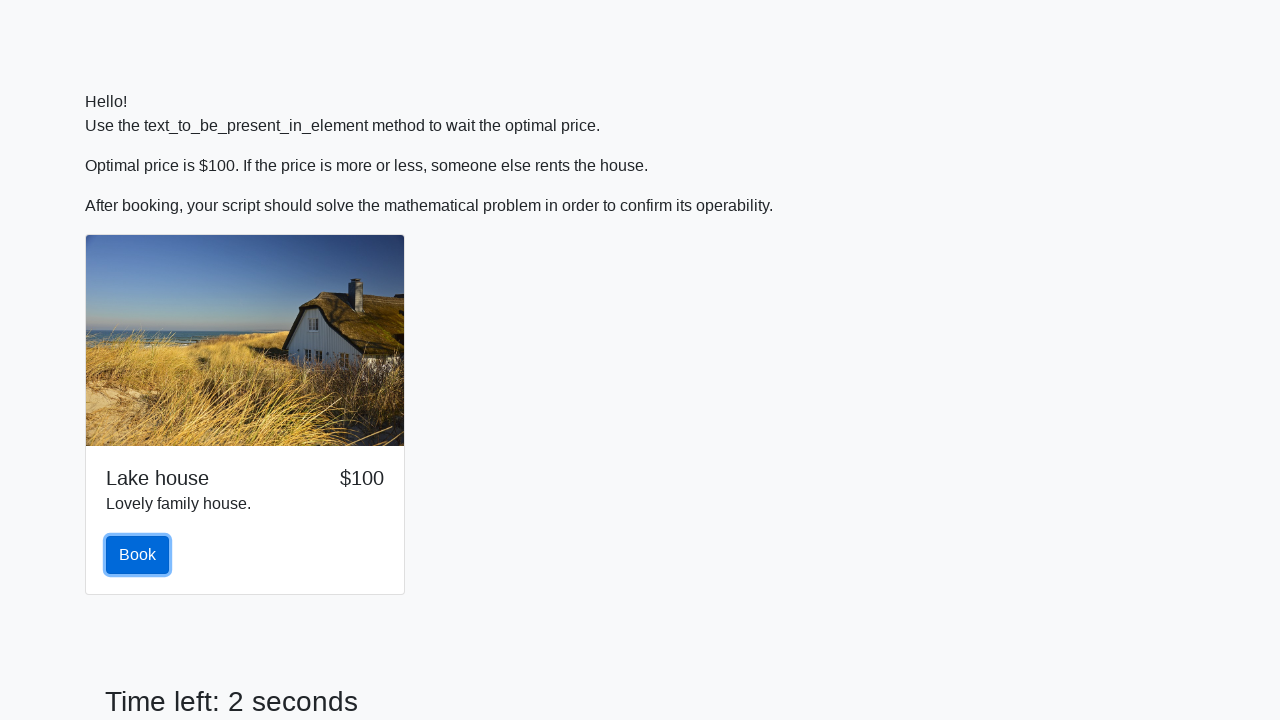

Calculated mathematical result: 2.3007331501446413
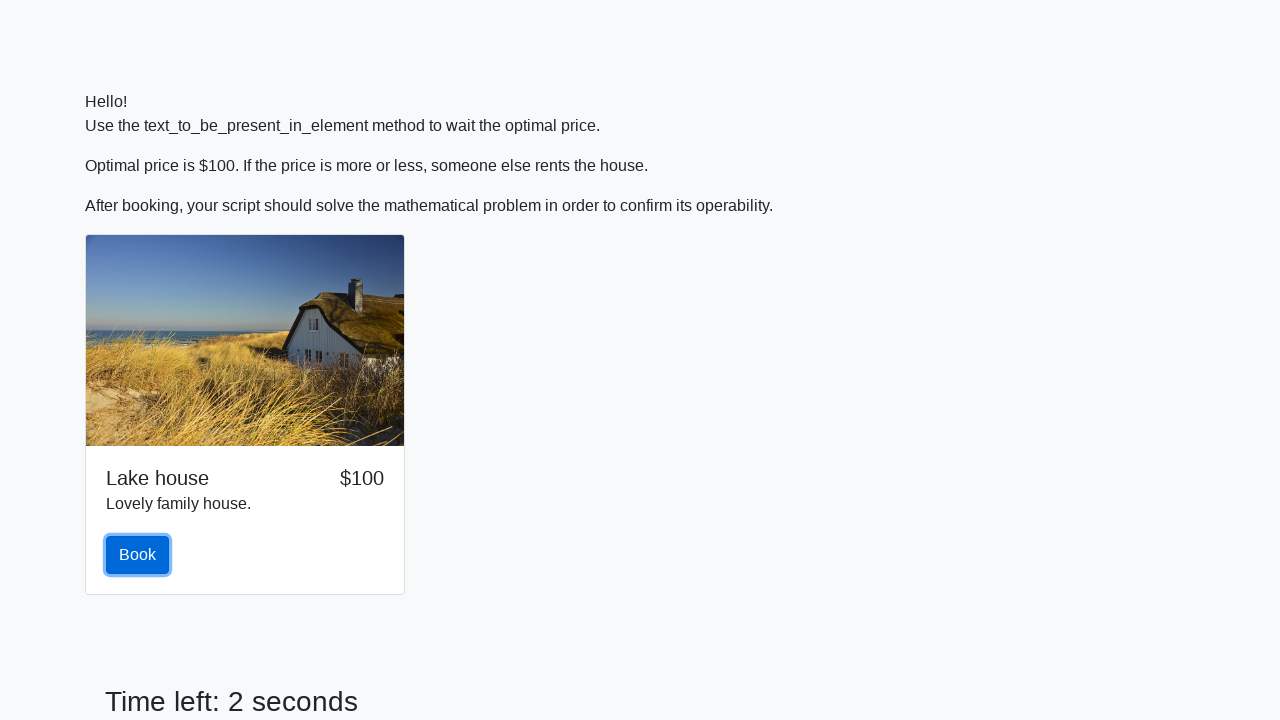

Filled answer field with calculated value on input#answer
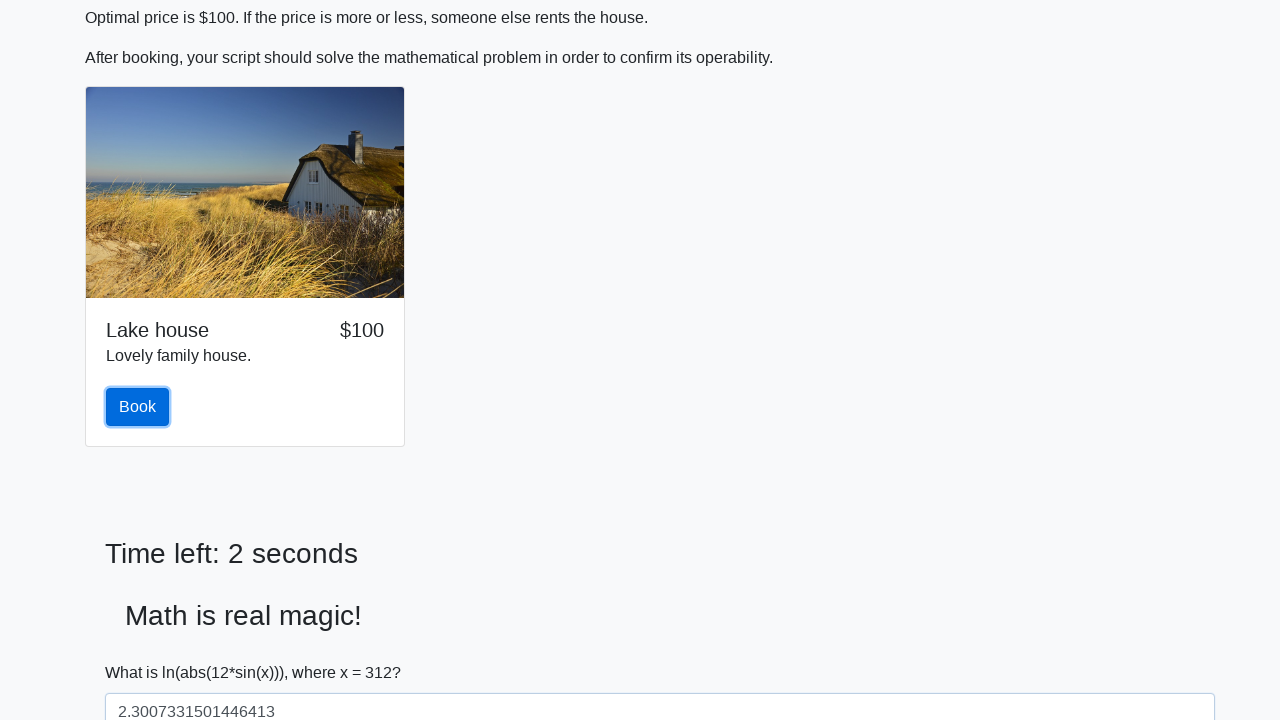

Clicked the solve button to submit answer at (143, 651) on #solve
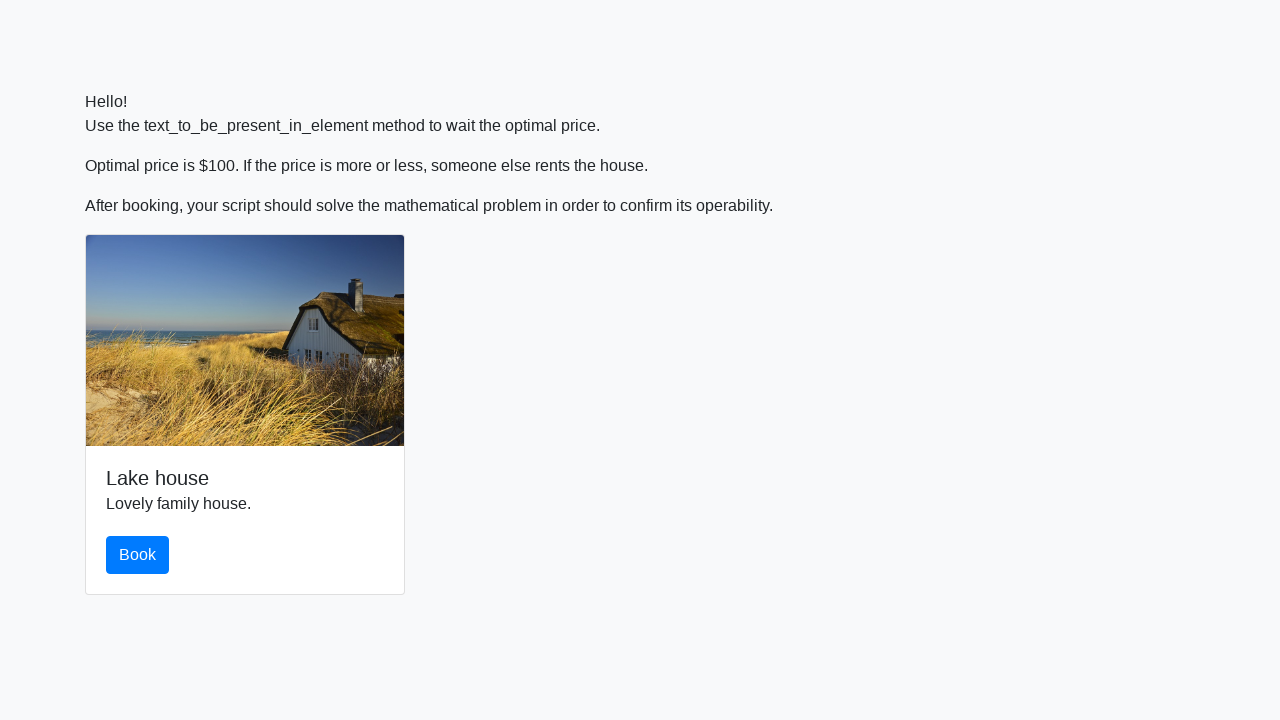

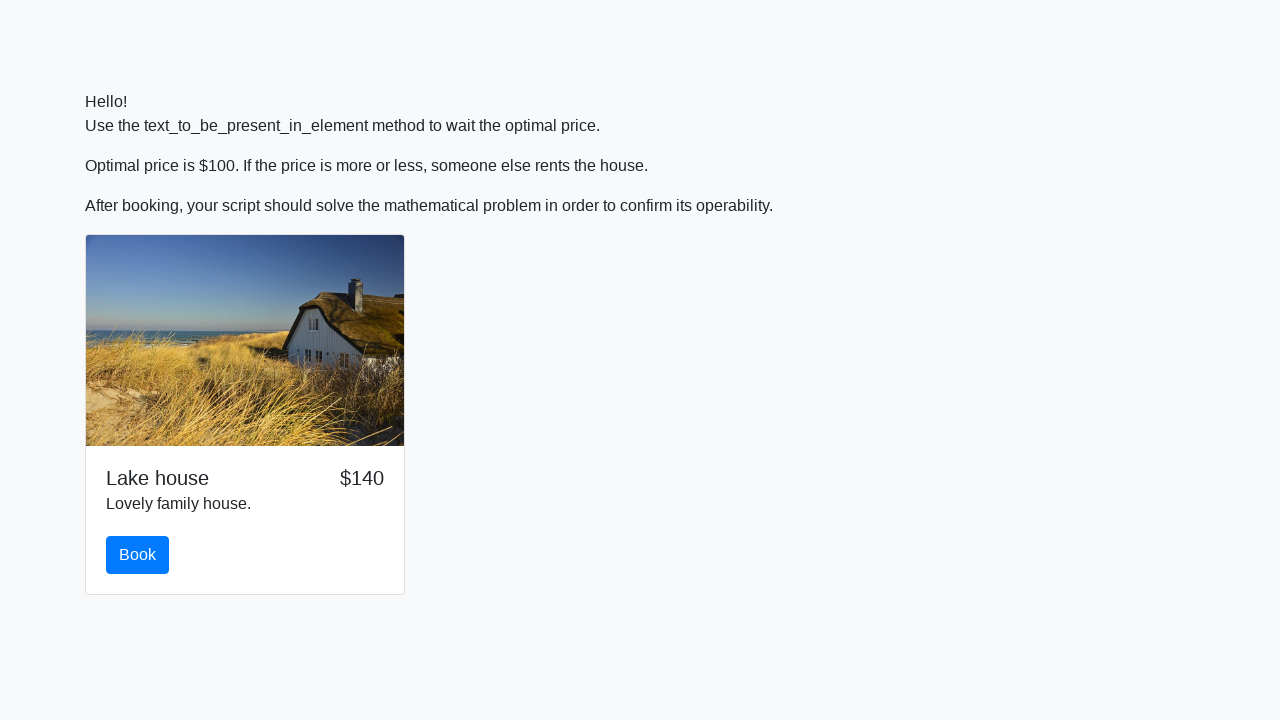